Tests calculator addition functionality by entering two numbers and clicking the add button

Starting URL: https://naseemshah.dev/selenium-test/index.html

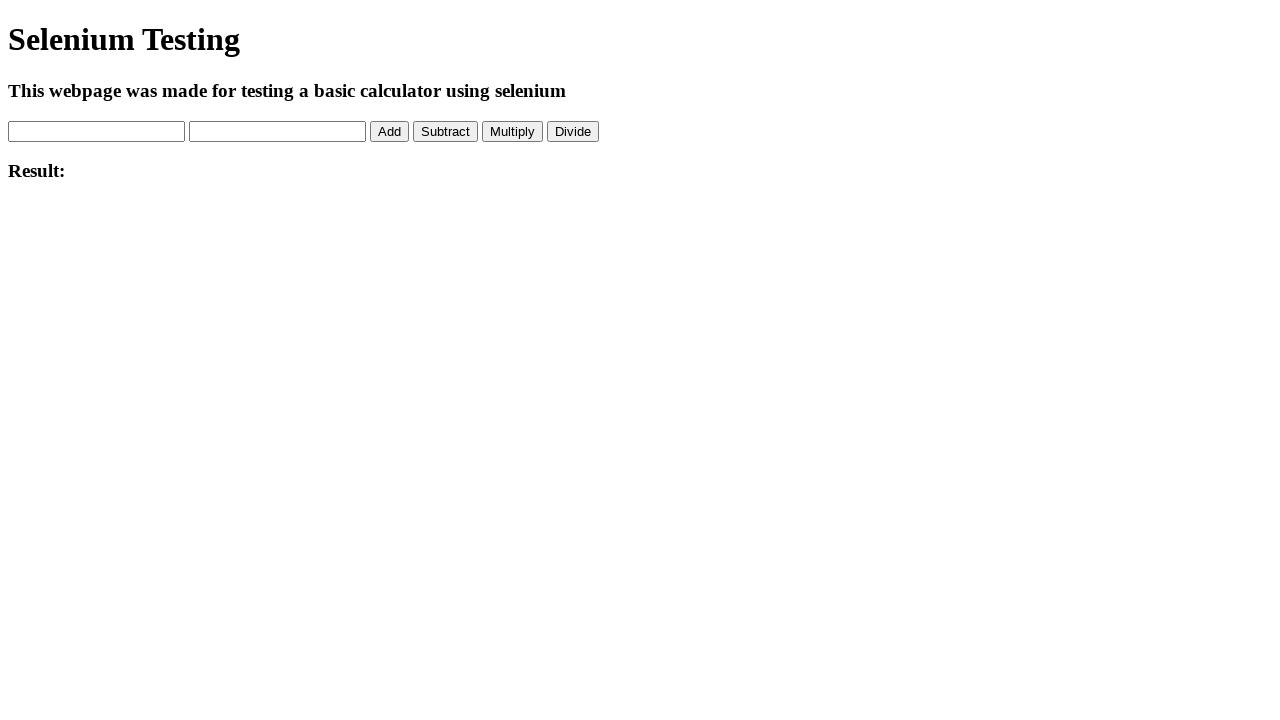

Cleared first number field on #num1
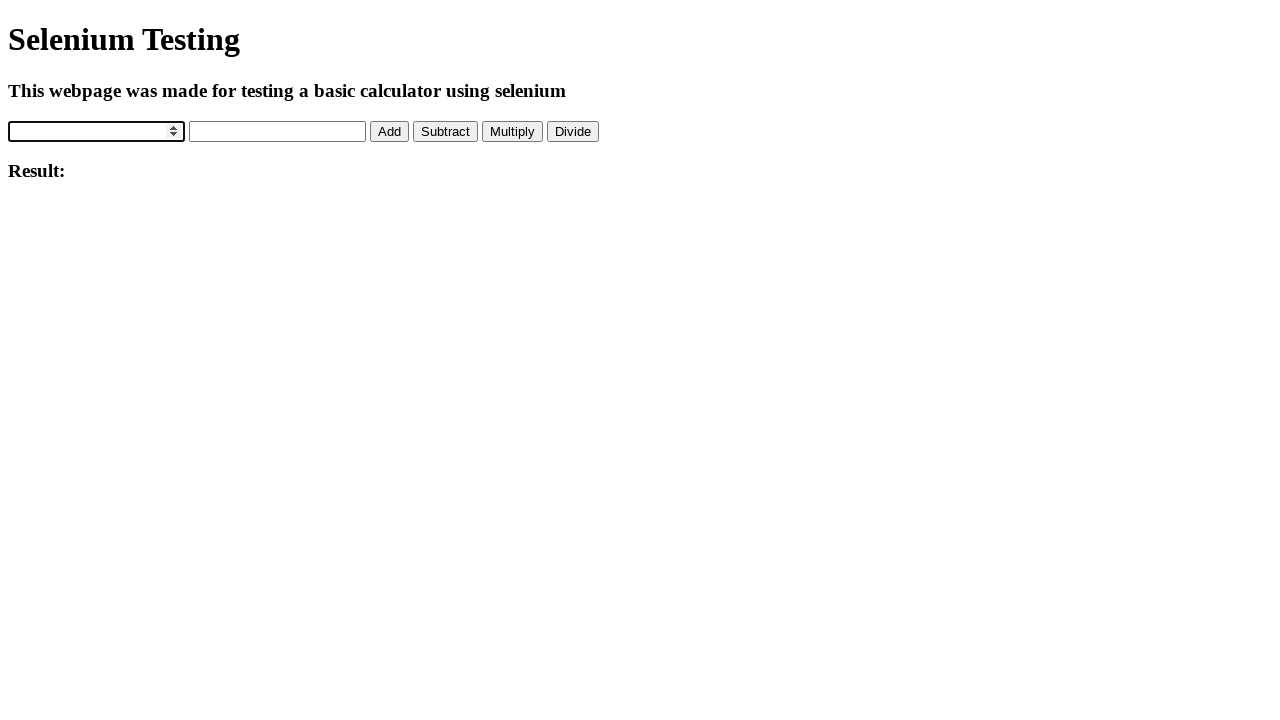

Entered 5 into first number field on #num1
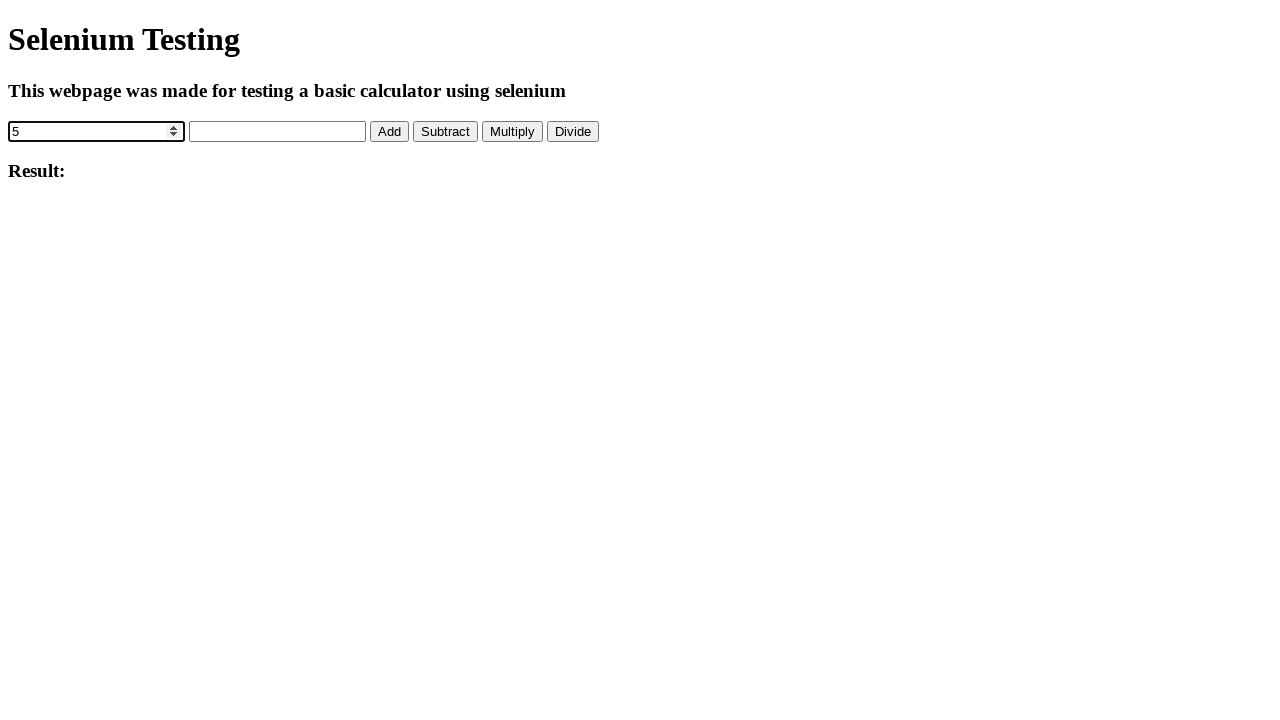

Cleared second number field on #num2
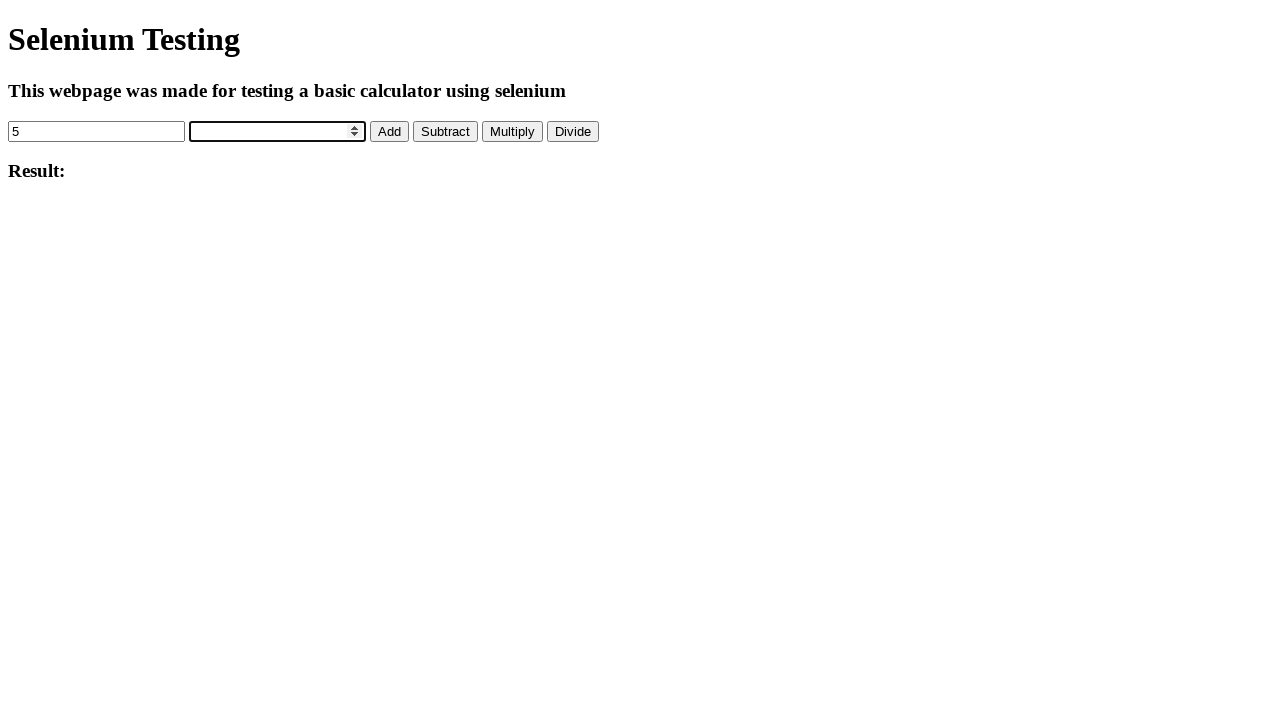

Entered 10 into second number field on #num2
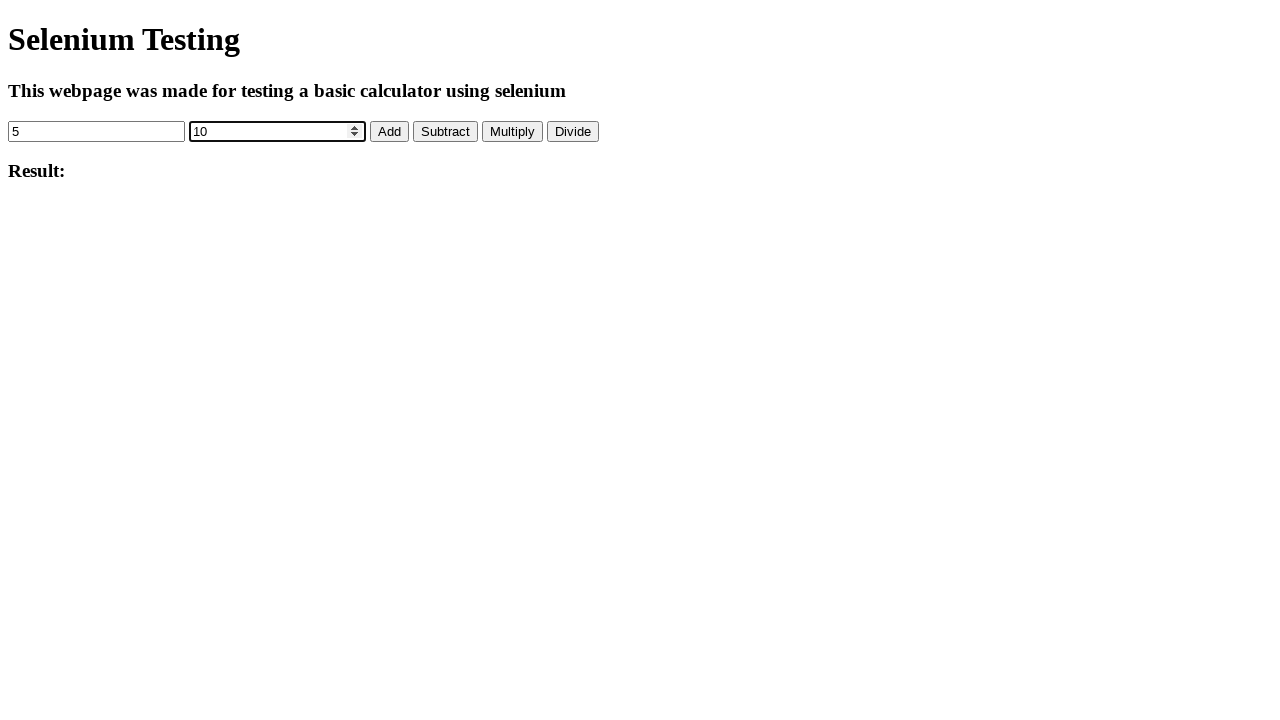

Clicked addition button to add 5 and 10 at (390, 131) on #addBtn
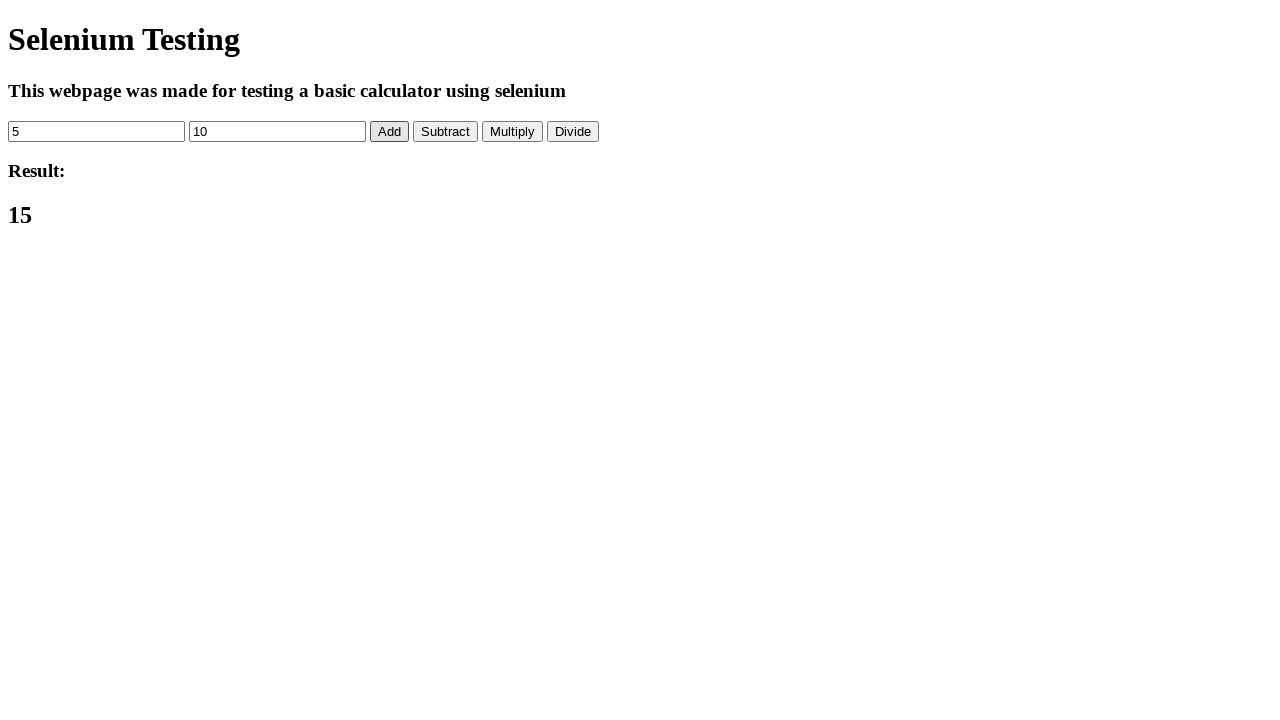

Result element appeared on page
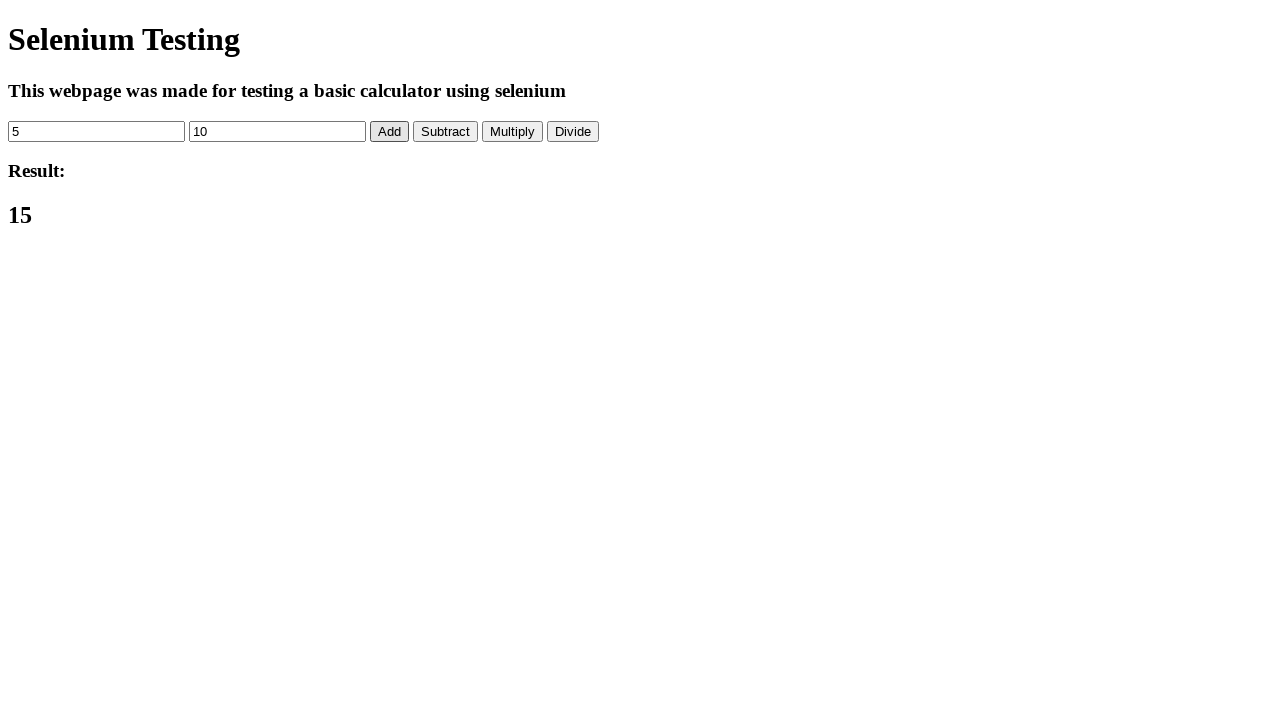

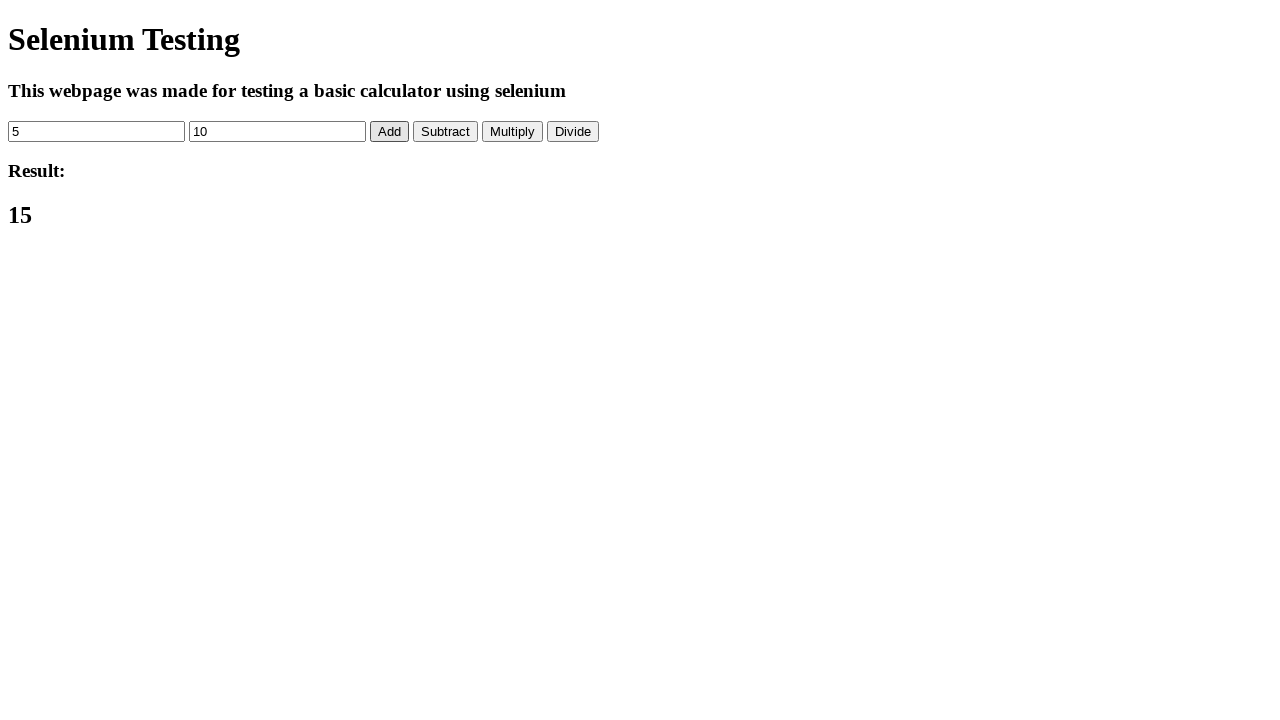